Tests table parsing by finding names of people whose position is "Engineer"

Starting URL: https://rahulshettyacademy.com/AutomationPractice/

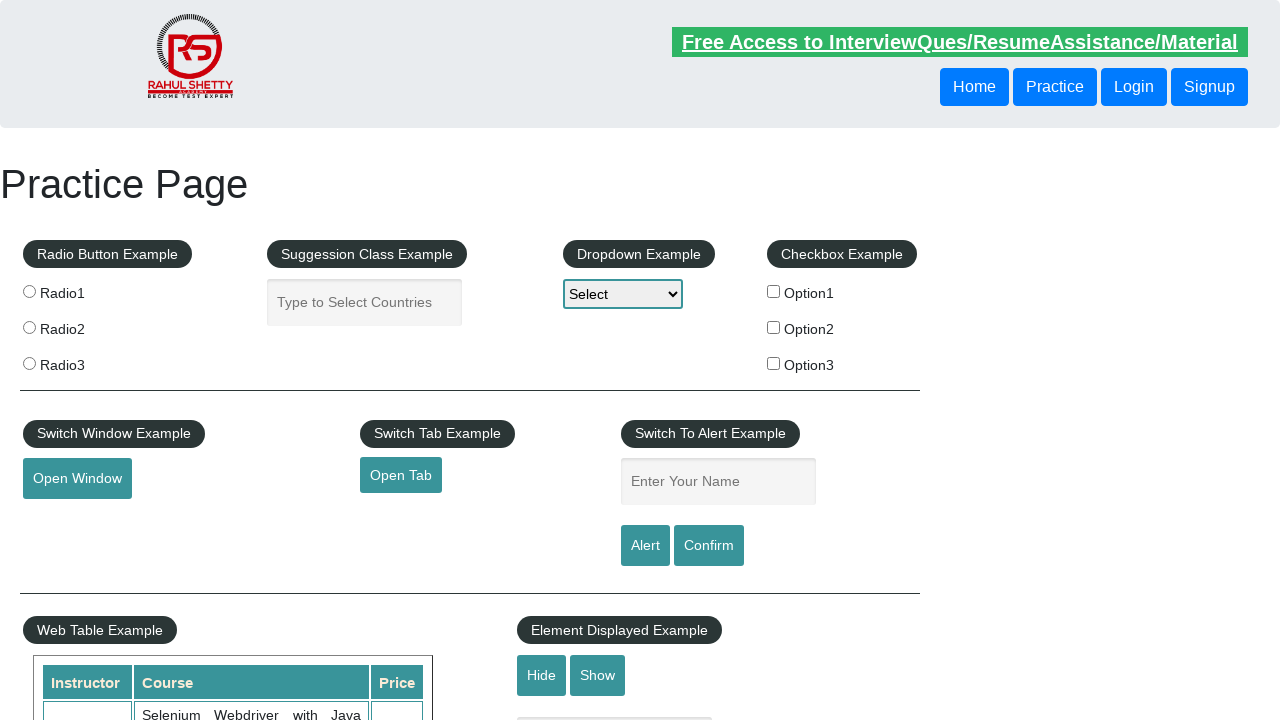

Located the table element
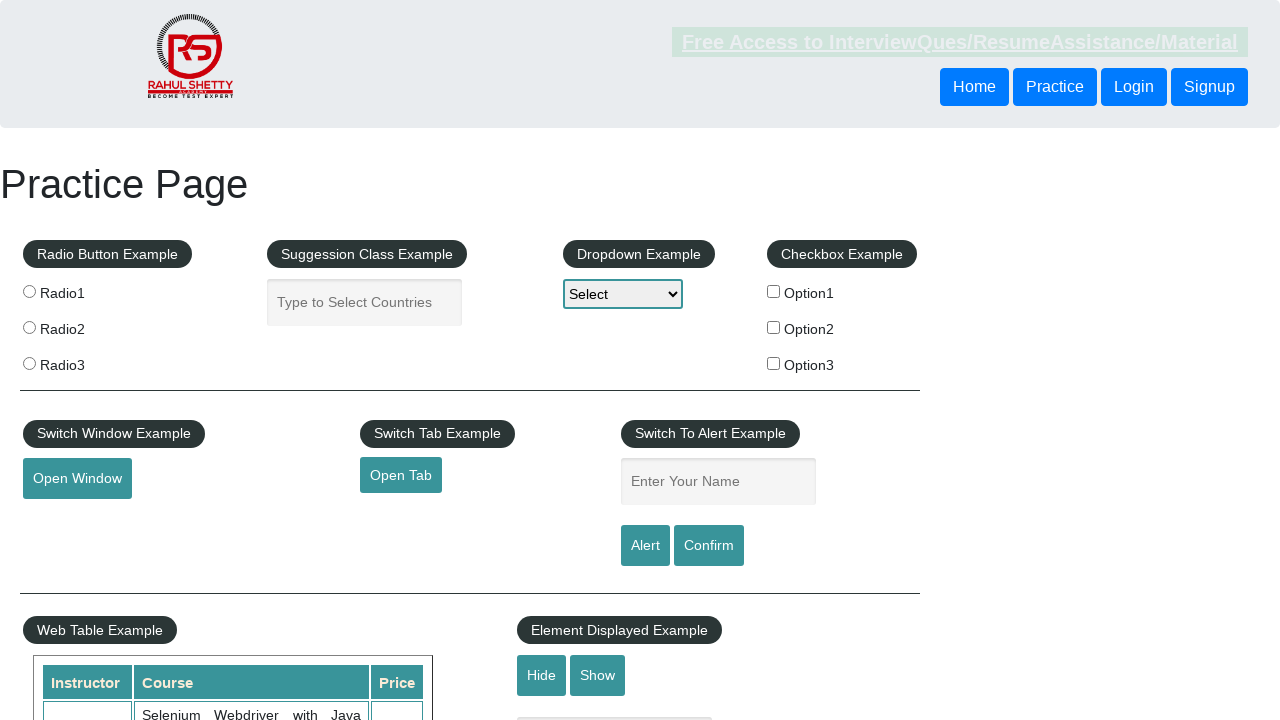

Located the table body element
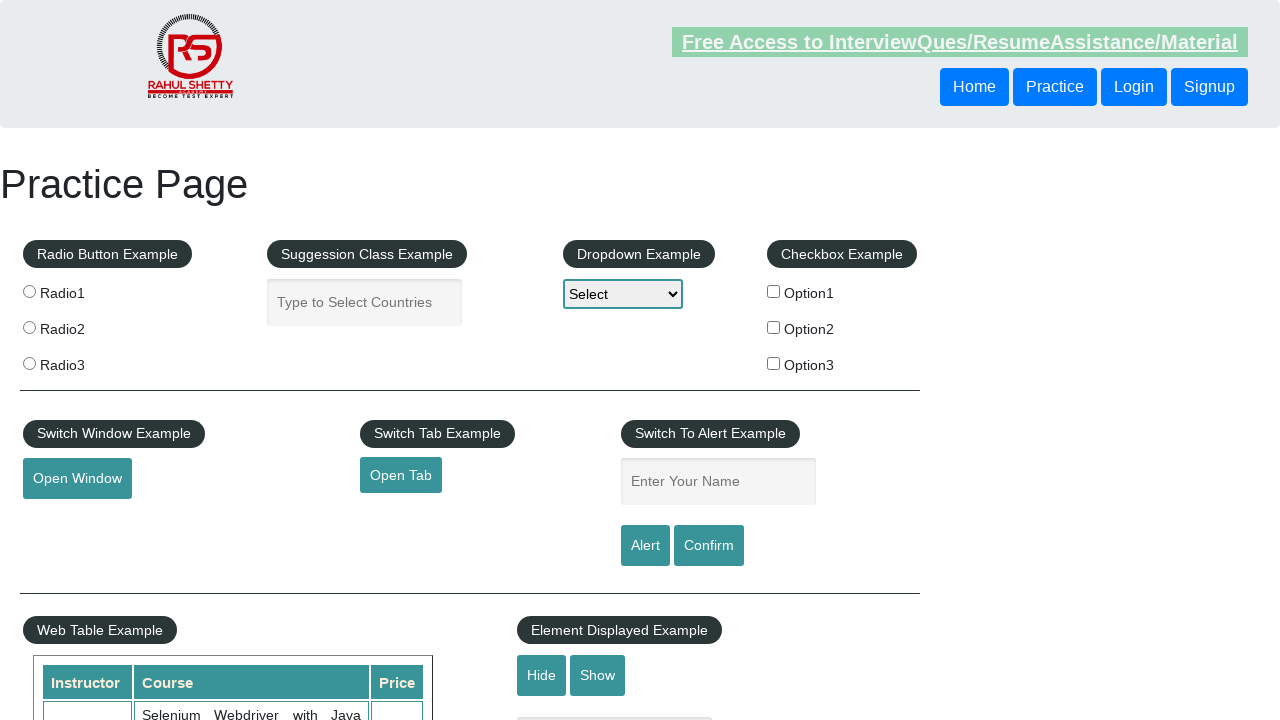

Retrieved all table rows
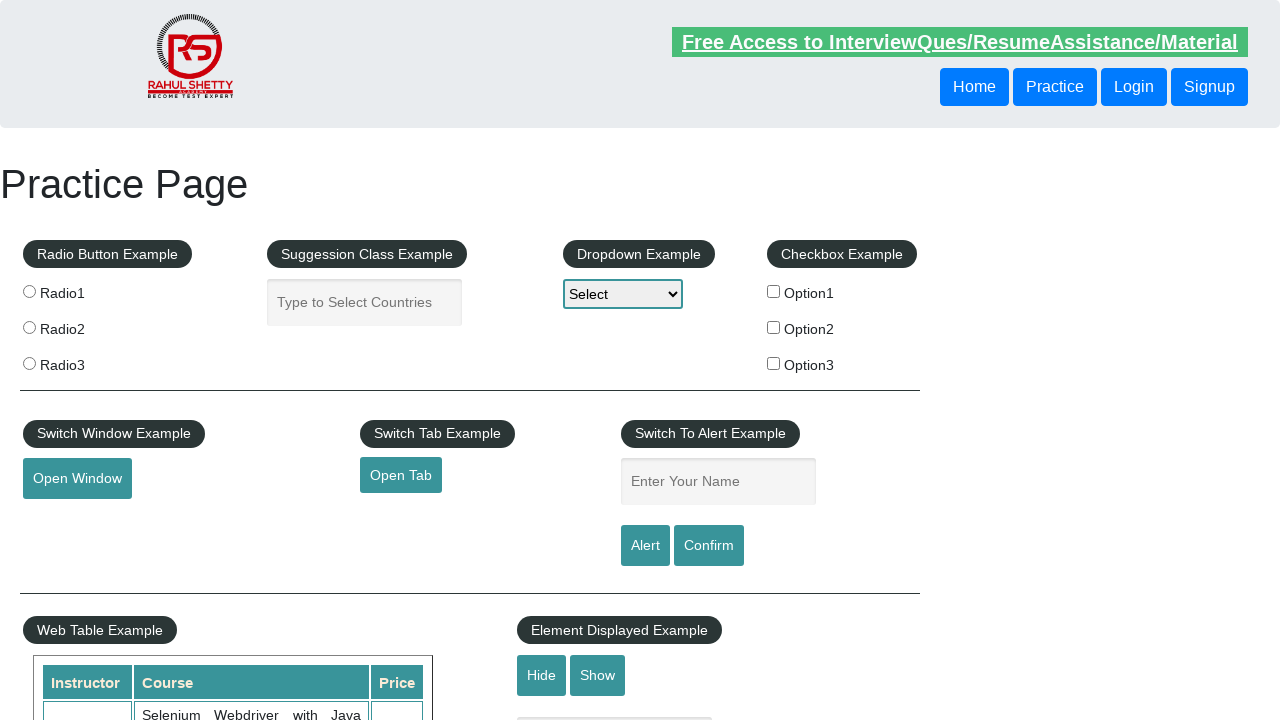

Retrieved all cells in current row
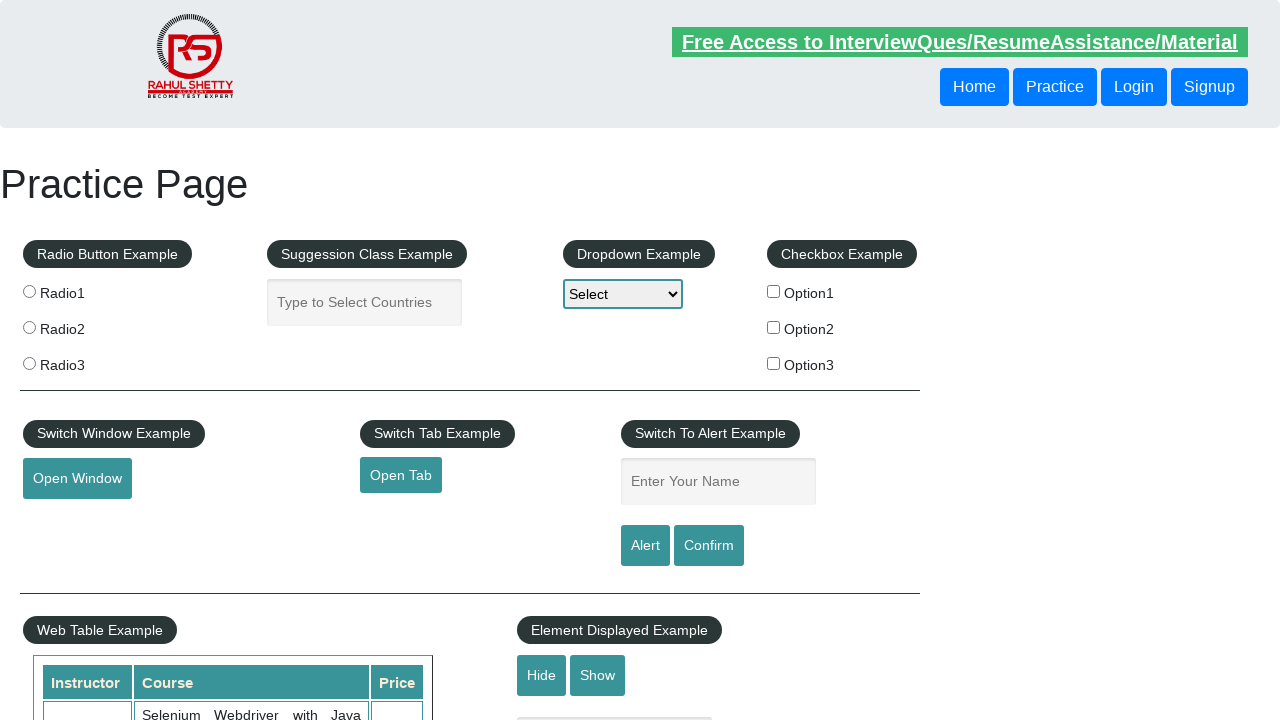

Found Engineer with name: Alex
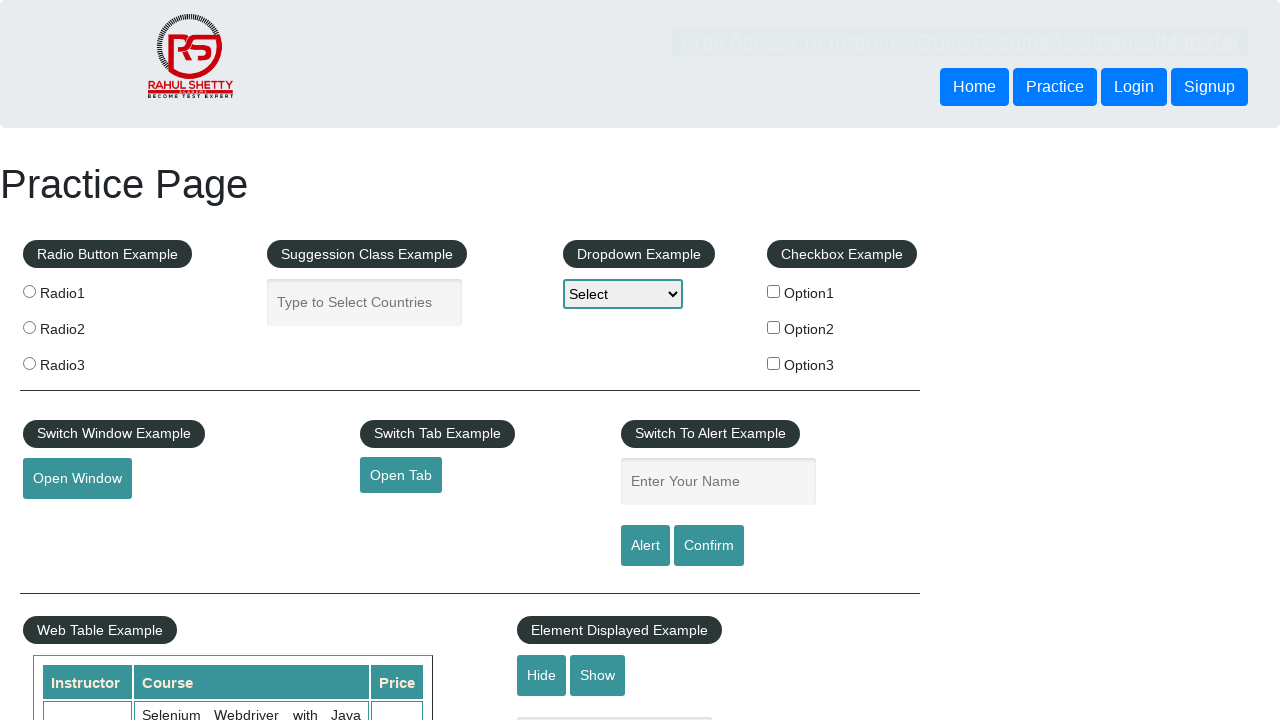

Retrieved all cells in current row
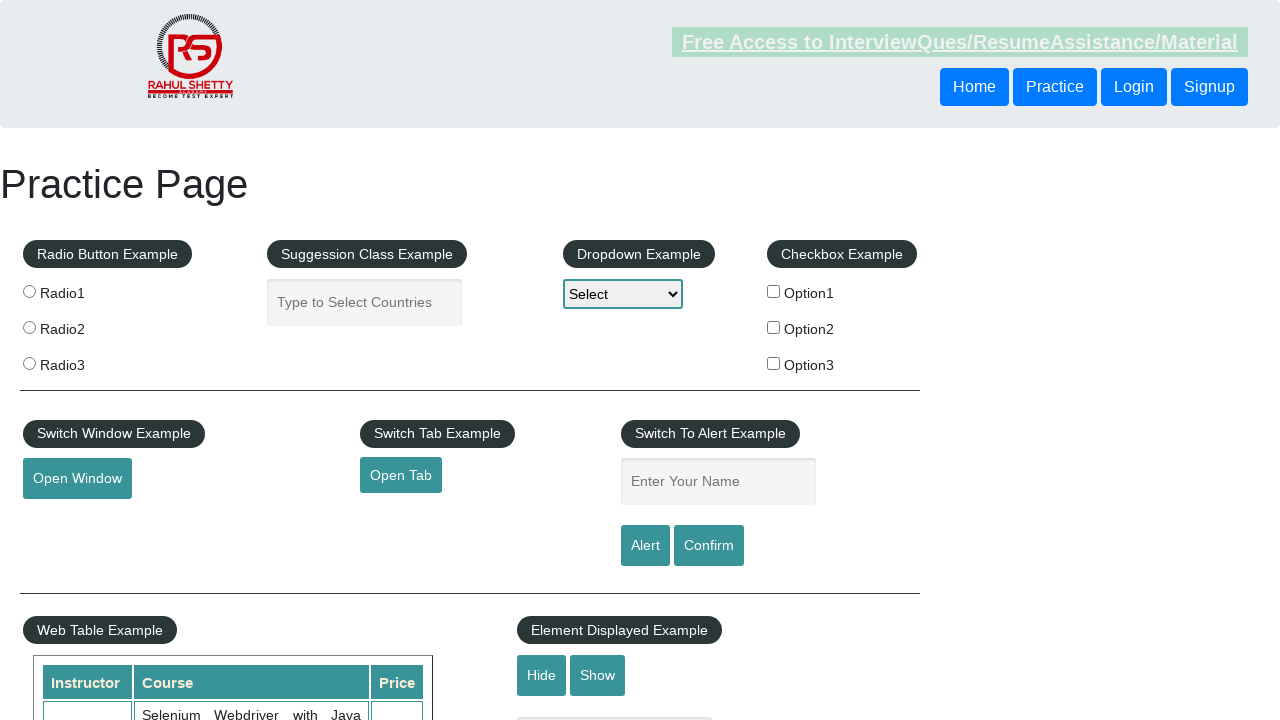

Retrieved all cells in current row
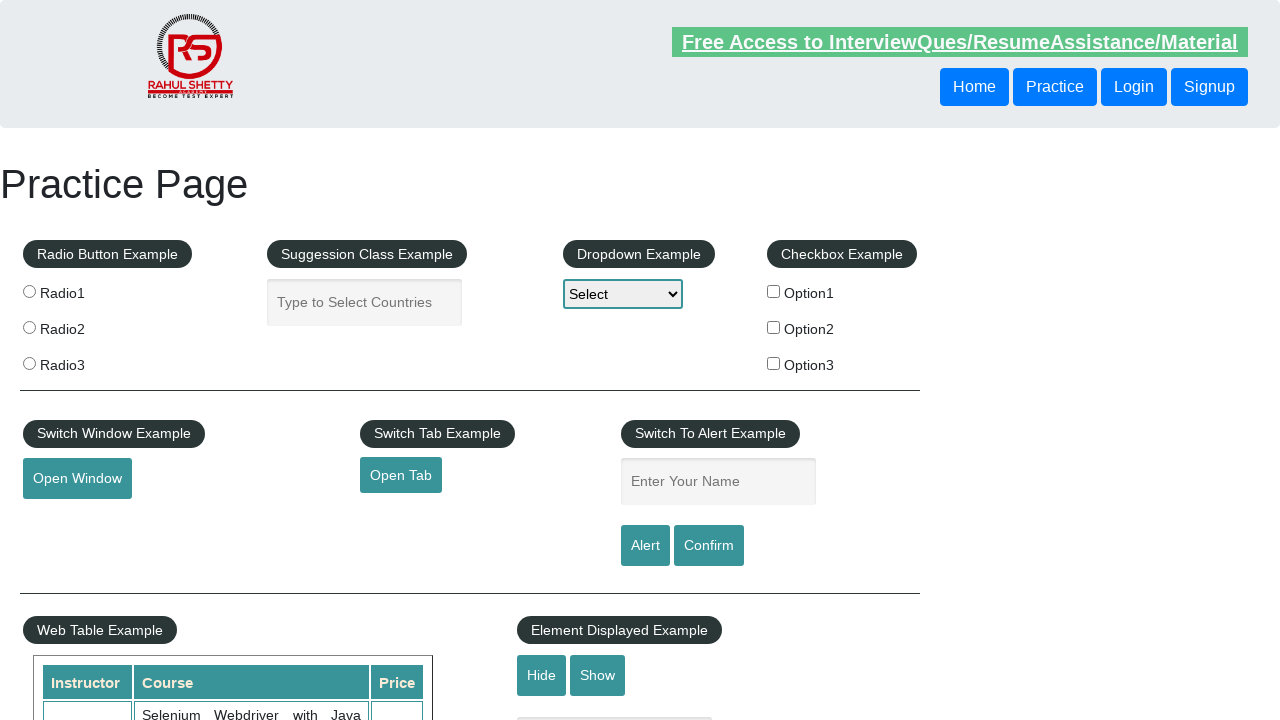

Retrieved all cells in current row
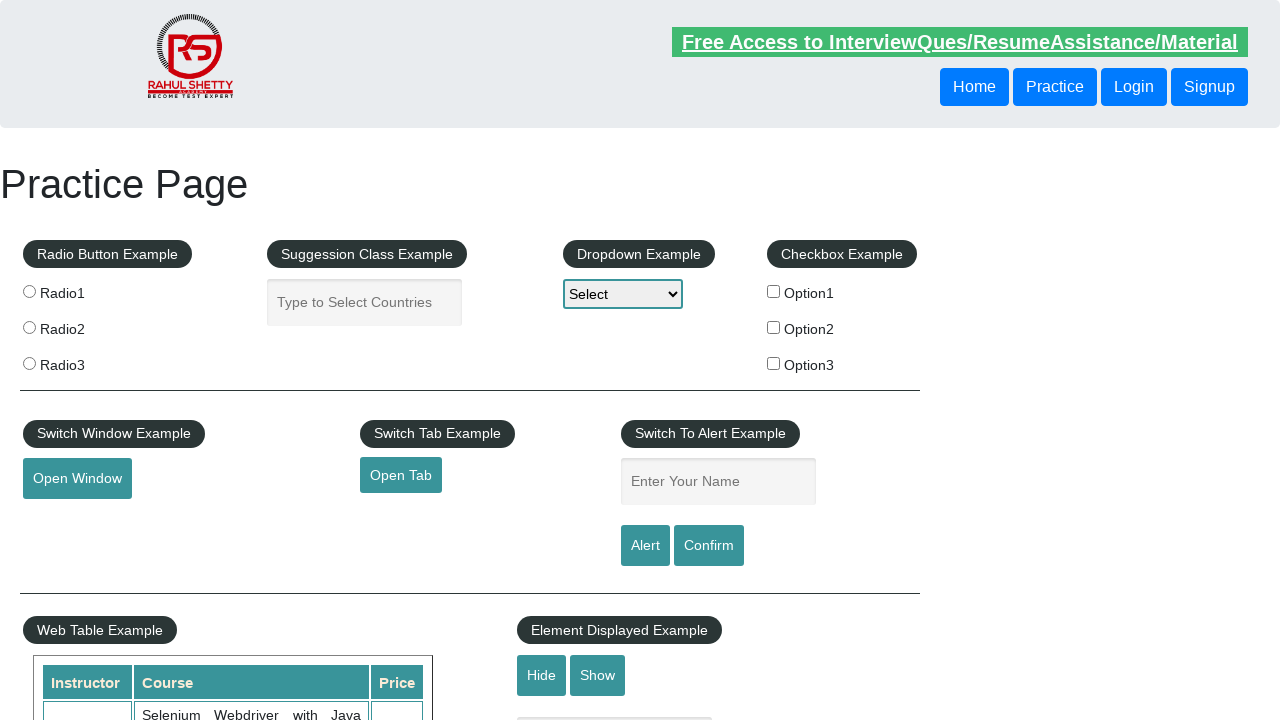

Retrieved all cells in current row
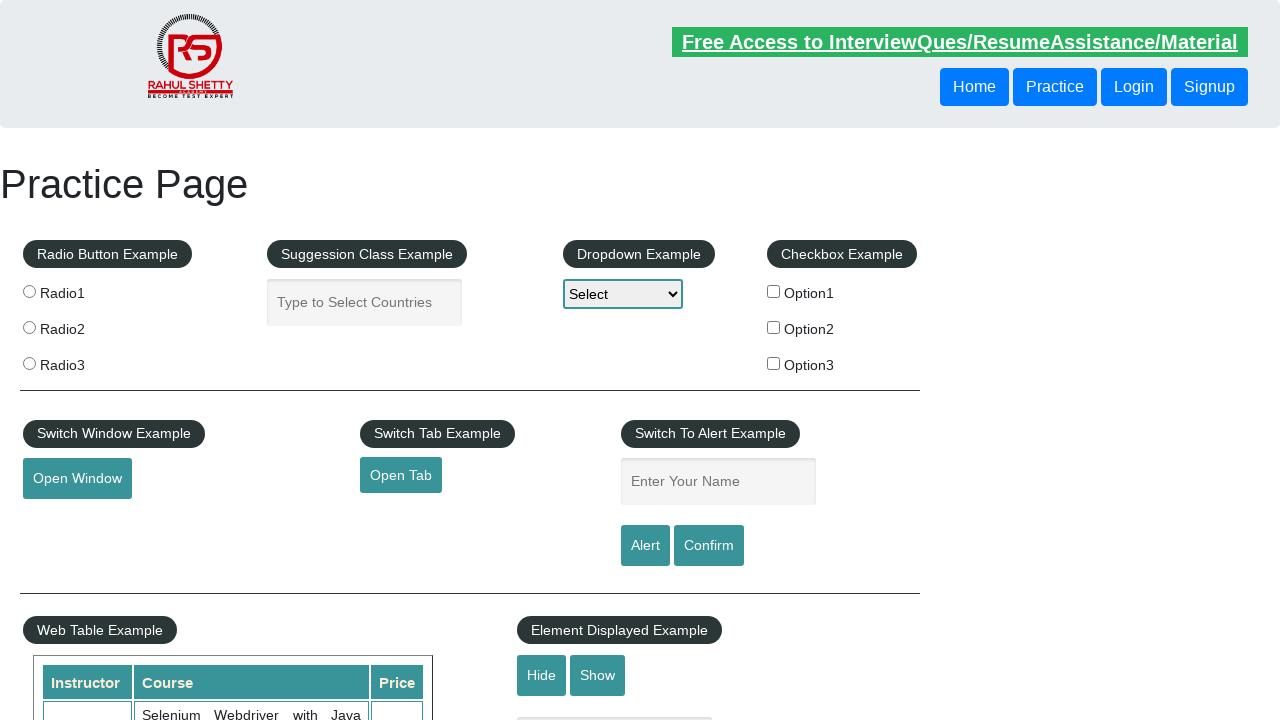

Found Engineer with name: Jack
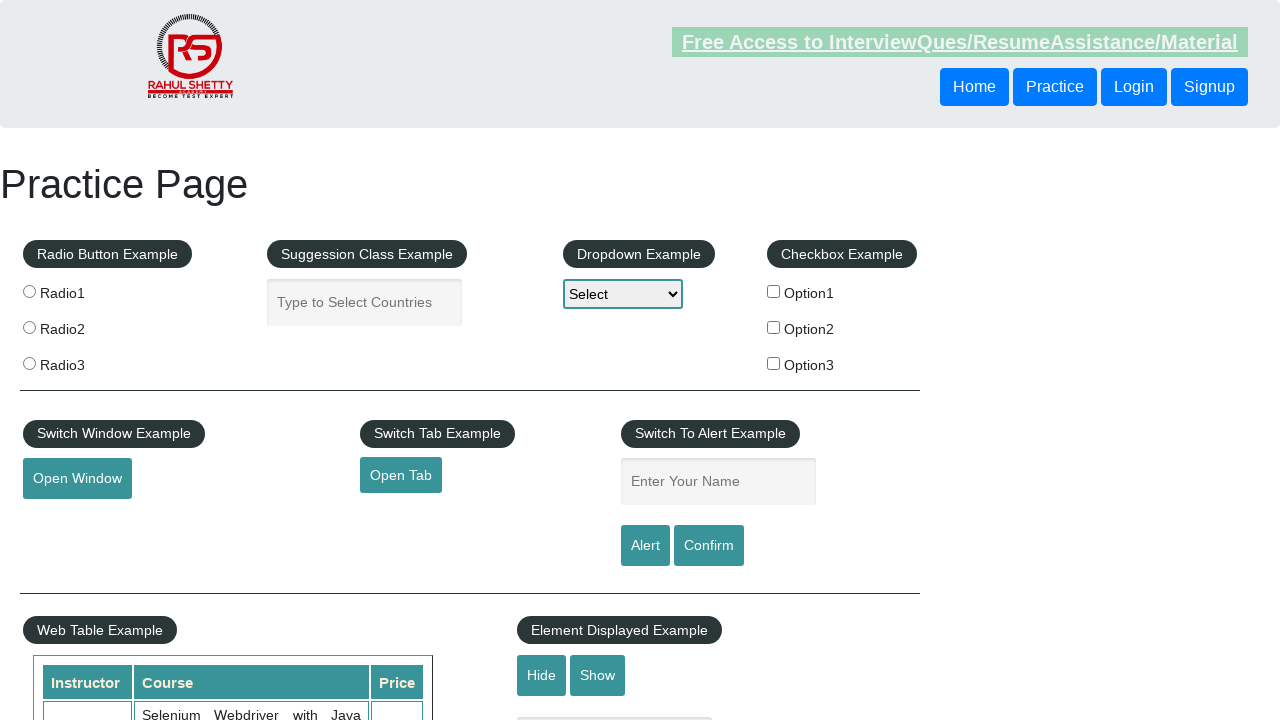

Retrieved all cells in current row
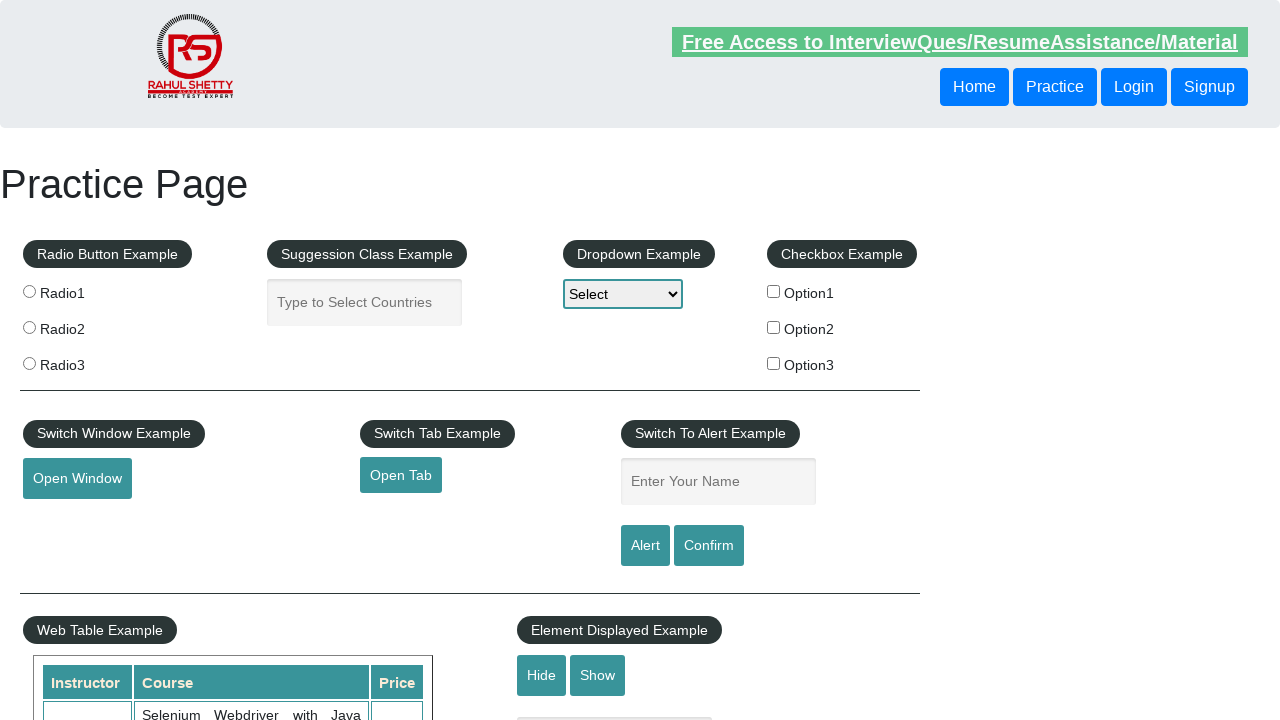

Retrieved all cells in current row
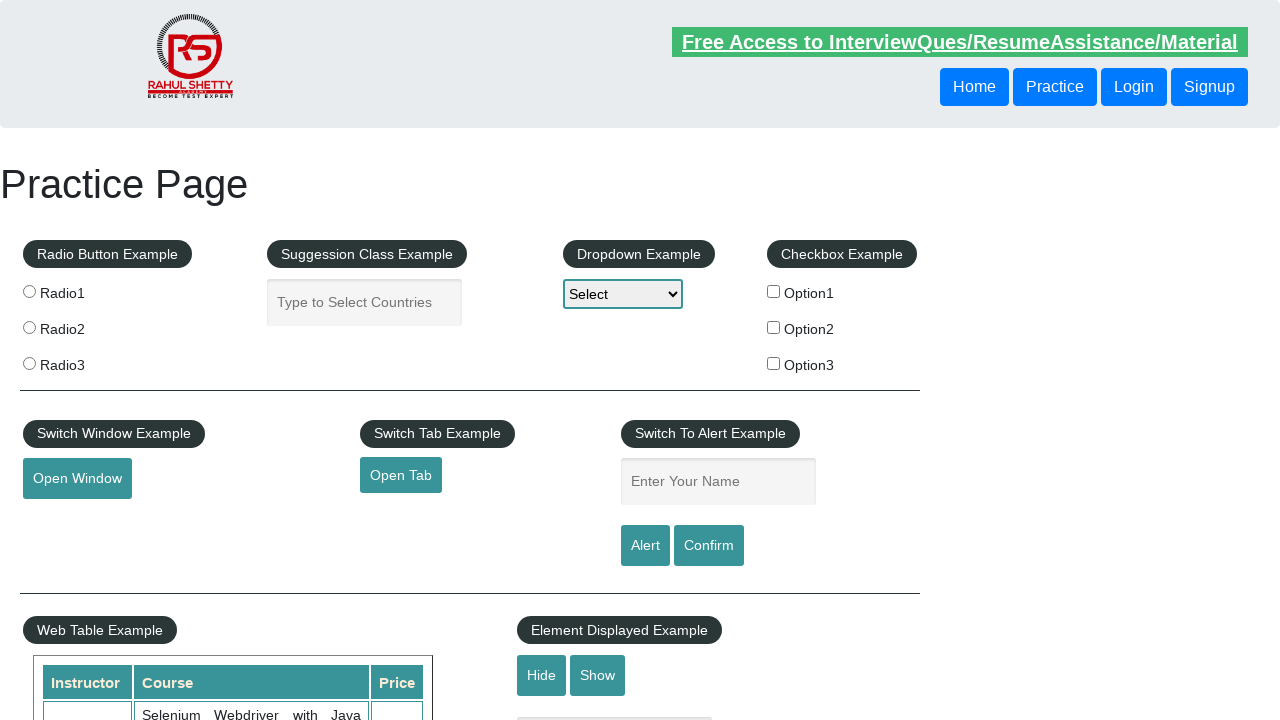

Retrieved all cells in current row
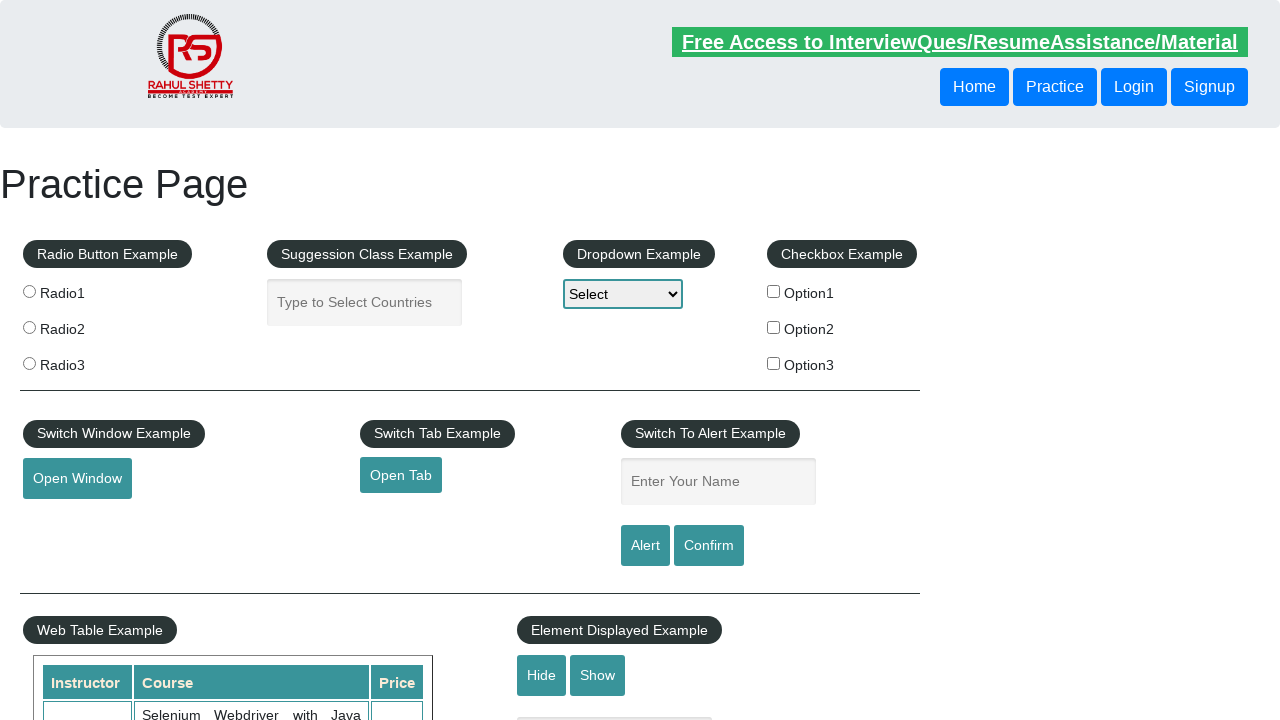

Retrieved all cells in current row
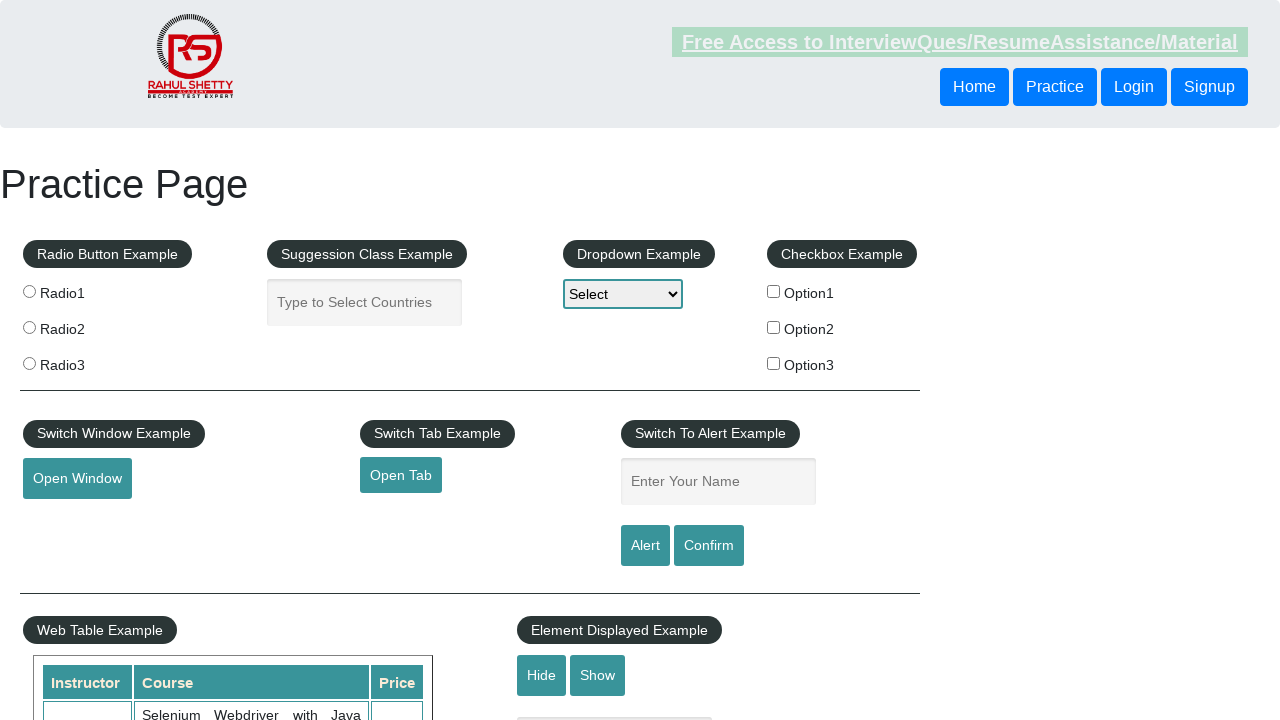

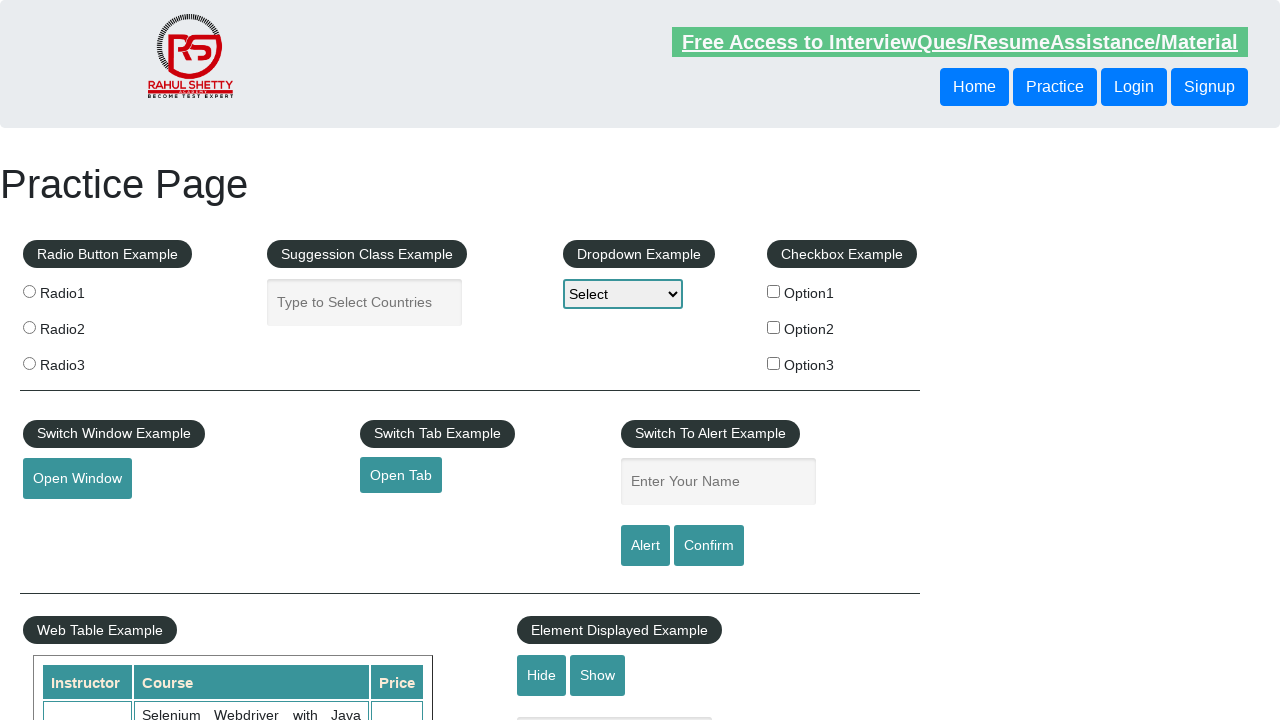